Tests handling of a simple JavaScript alert box by clicking a button to trigger the alert and accepting it

Starting URL: https://testpages.herokuapp.com/styled/alerts/alert-test.html

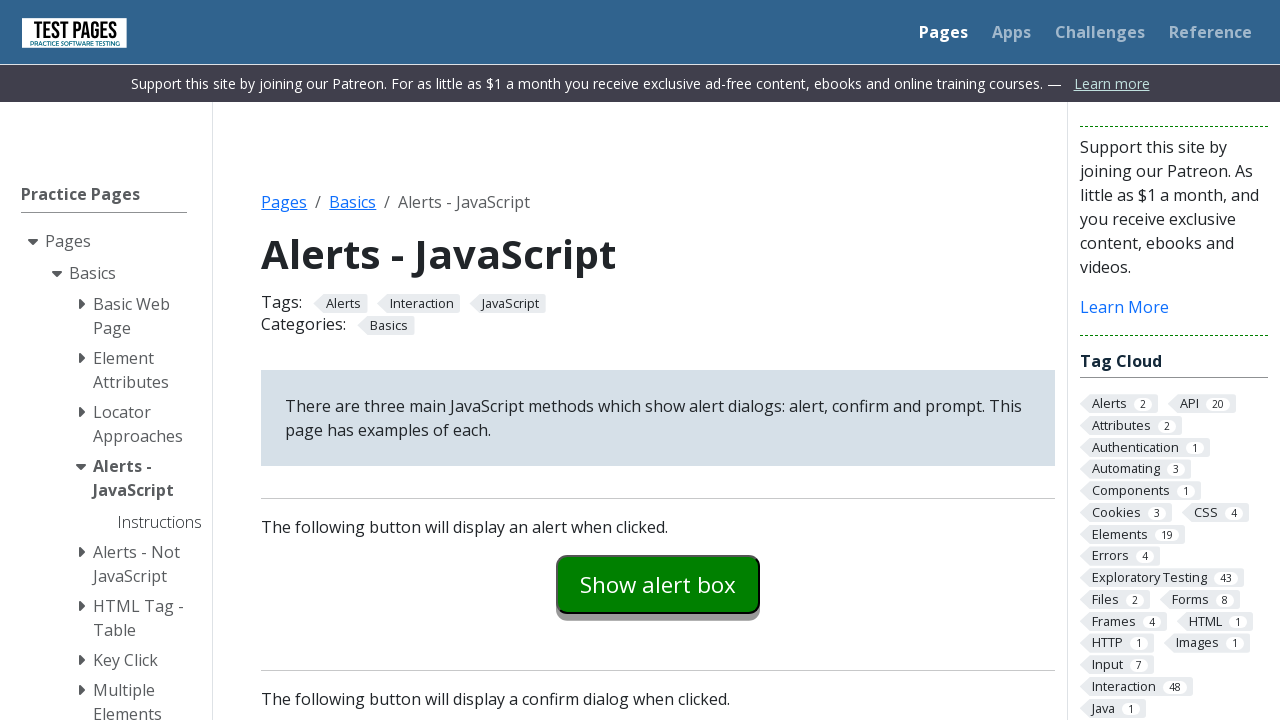

Clicked the alert trigger button at (658, 584) on #alertexamples
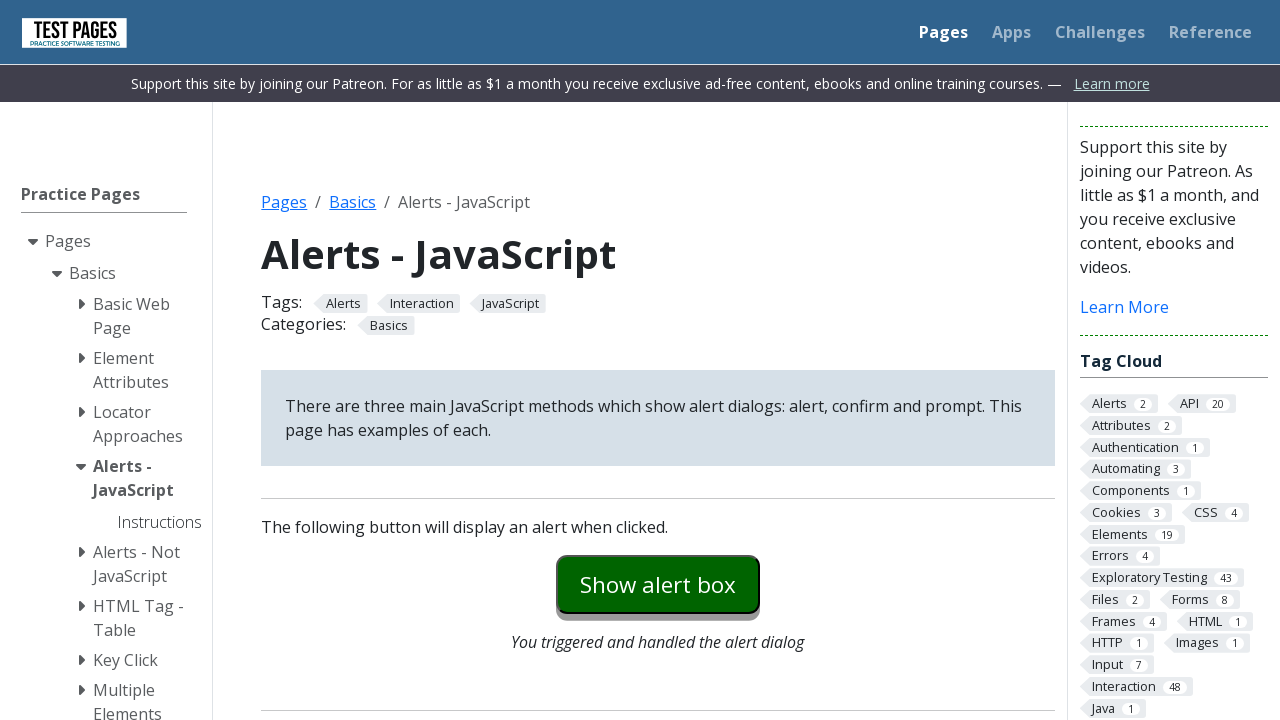

Set up dialog handler to accept alerts
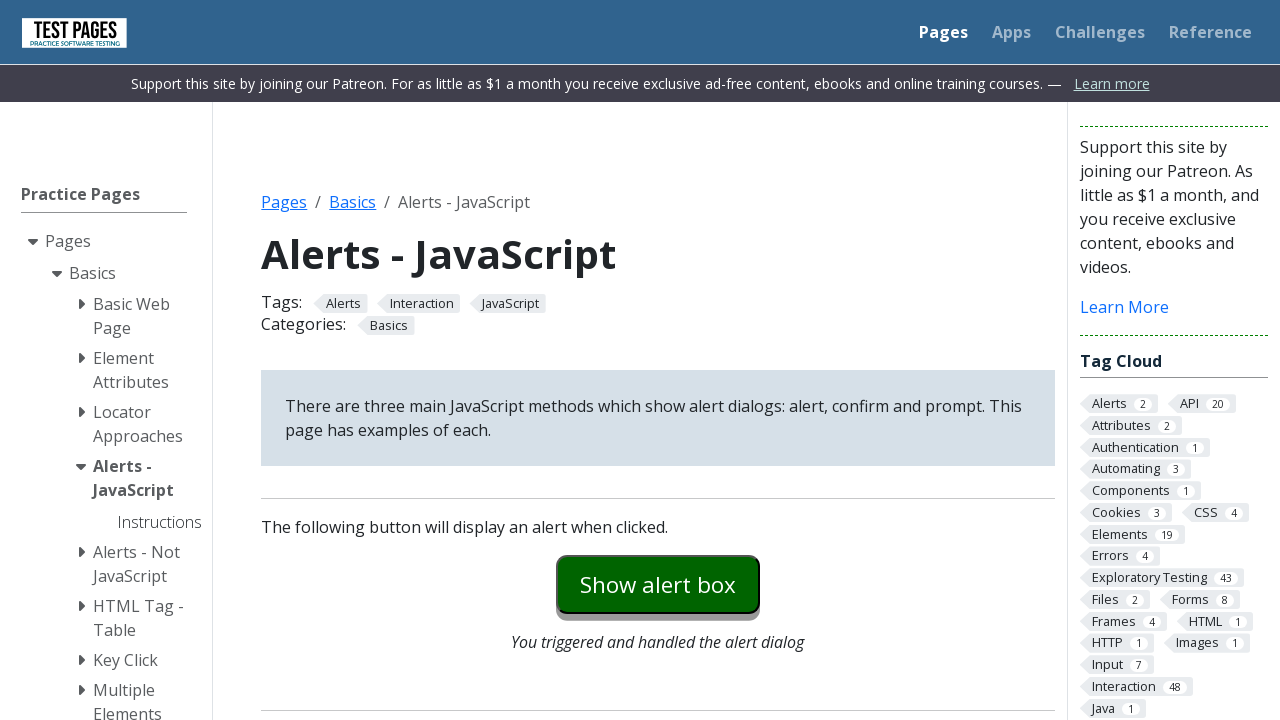

Waited 500ms for alert to be processed
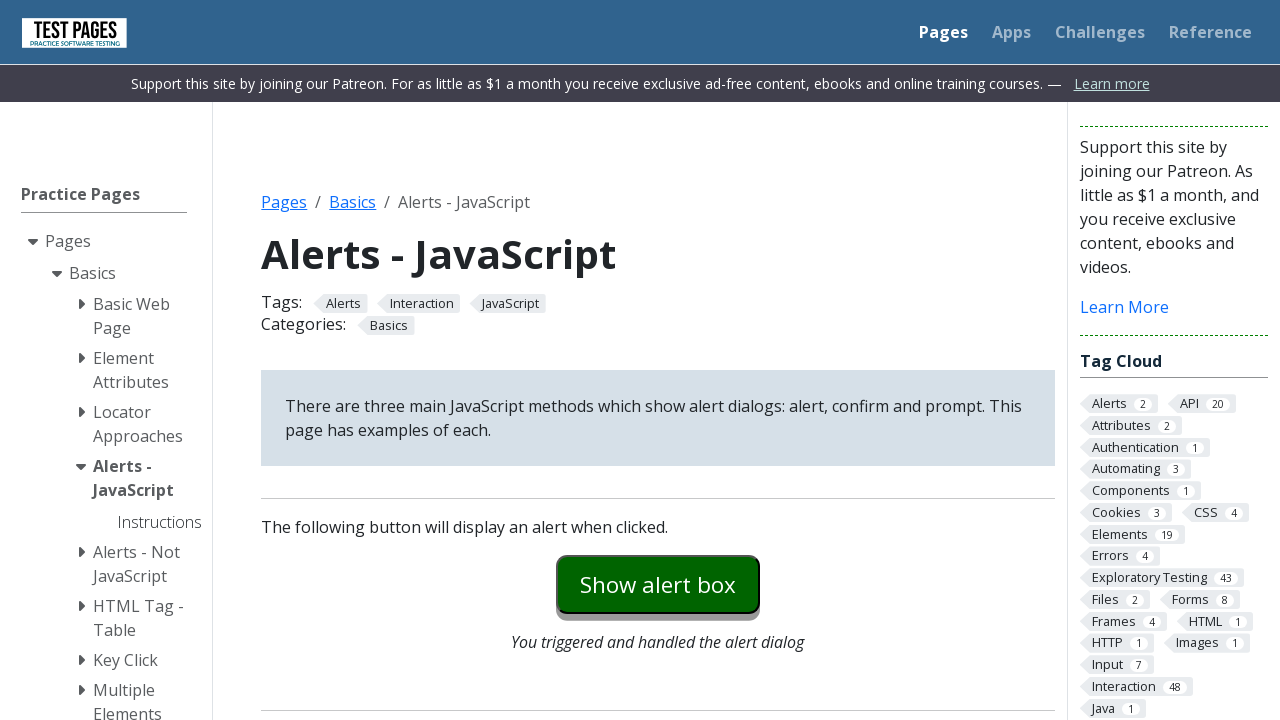

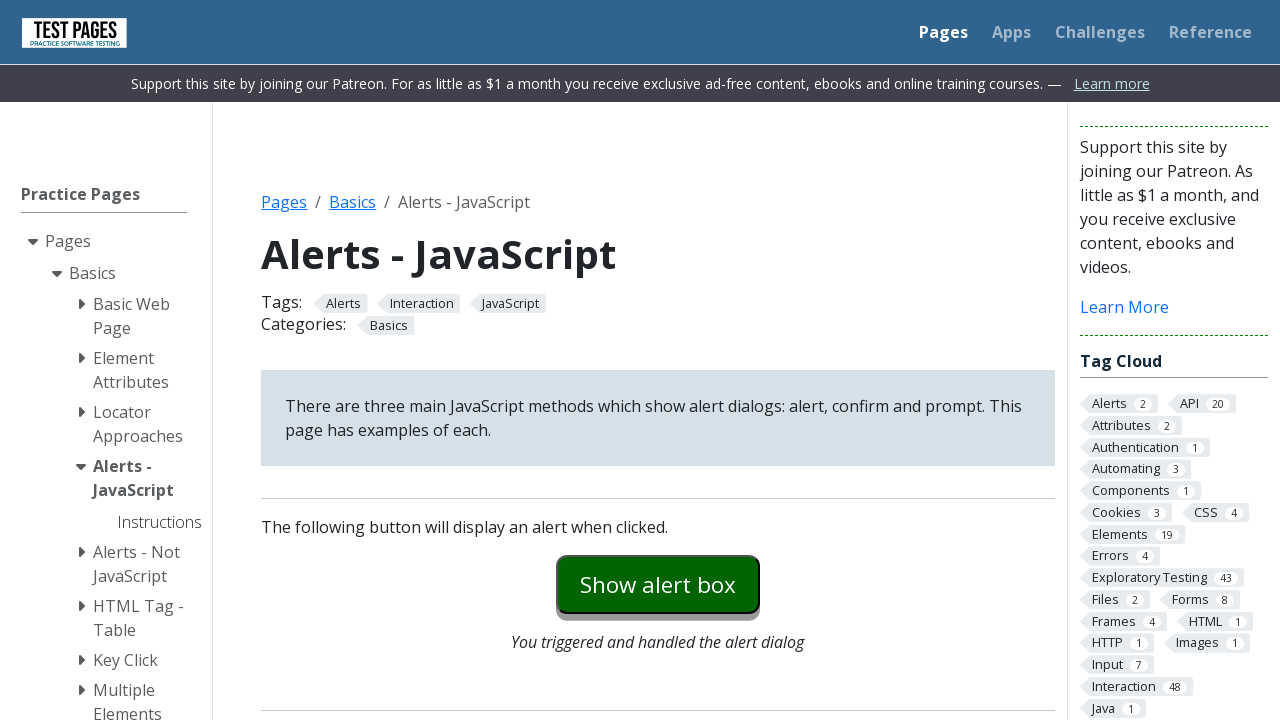